Verifies that the cookies div element has a red background color (rgba(255, 0, 0, 1))

Starting URL: https://userinyerface.com/game.html

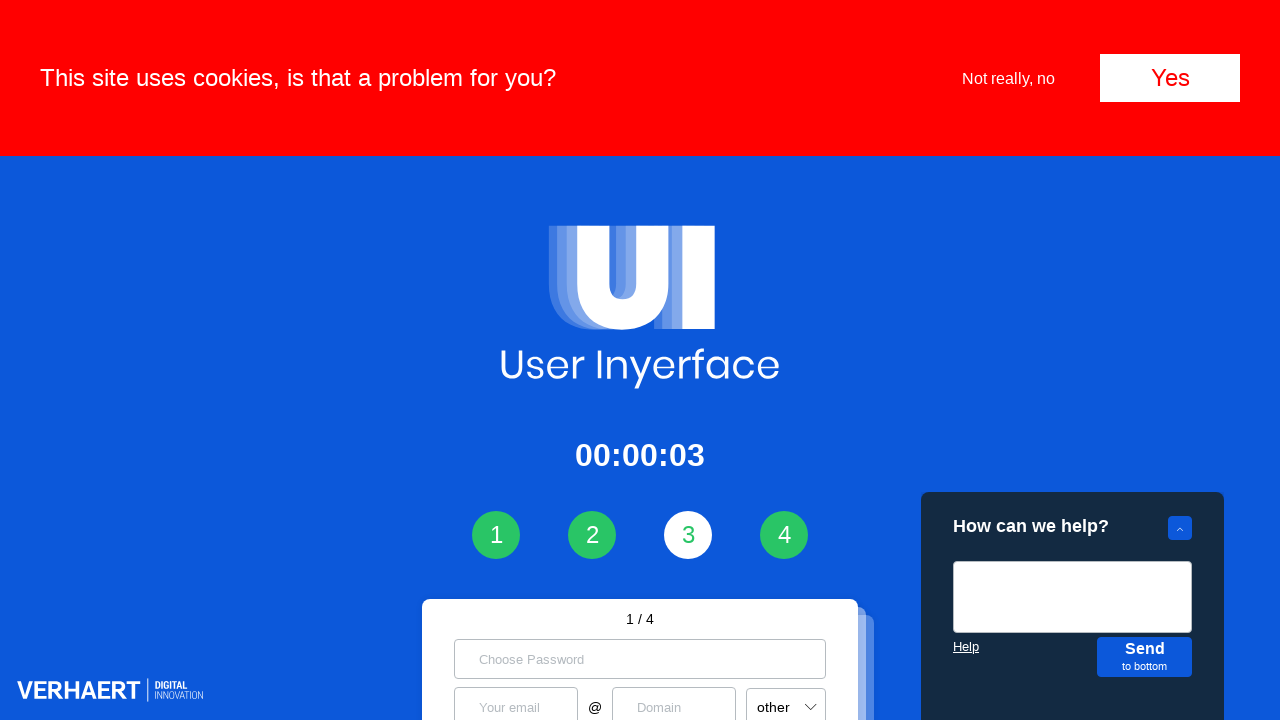

Waited for cookies div element to be present
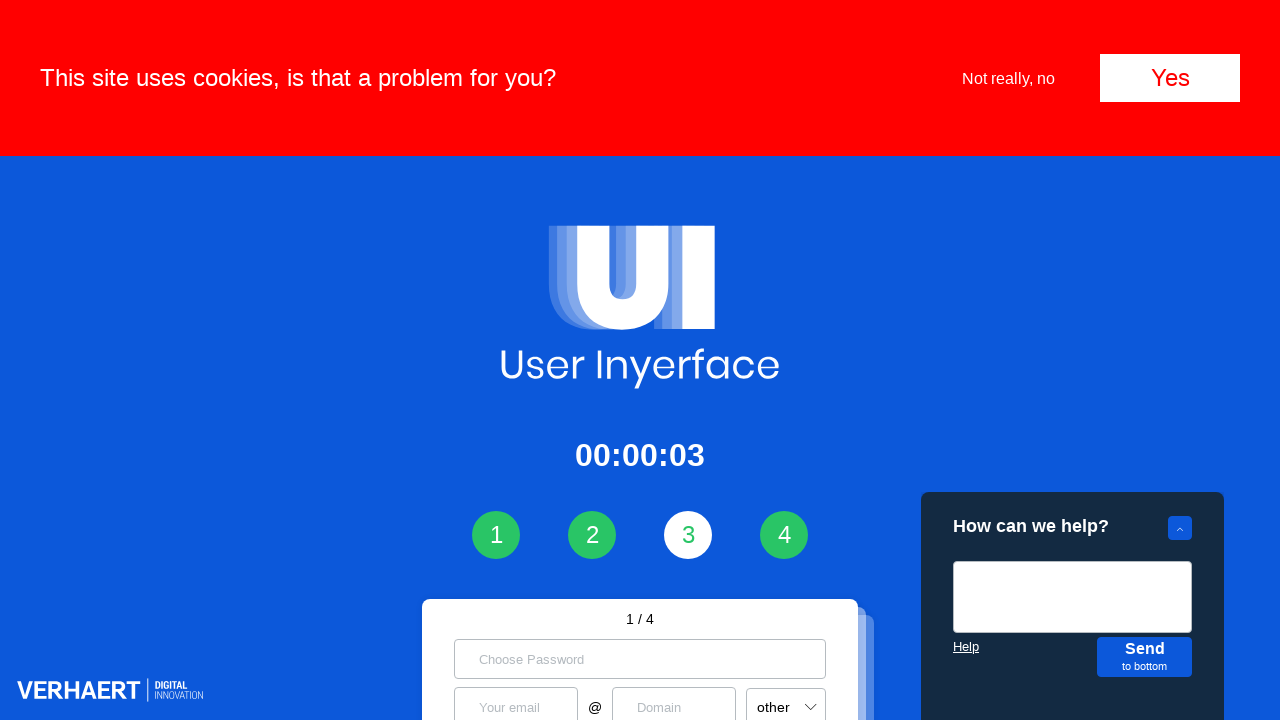

Retrieved background color from cookies div: rgb(255, 0, 0)
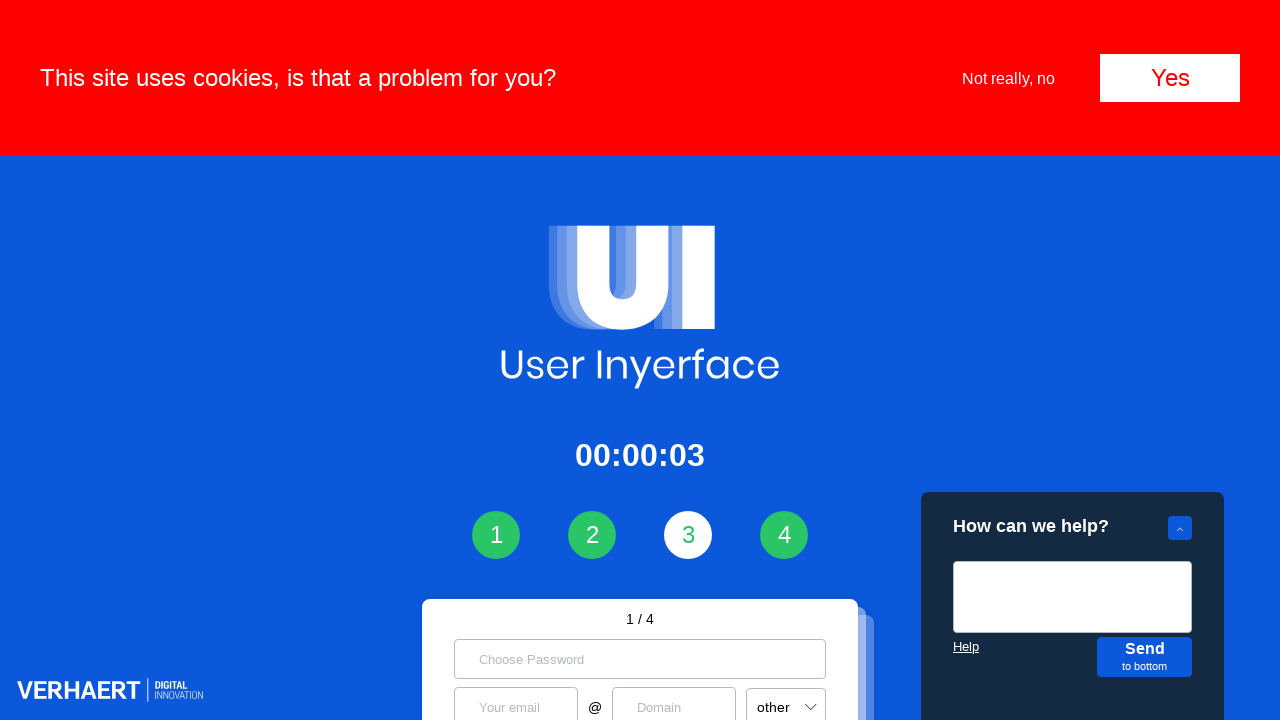

Verified cookies div has red background color (rgba(255, 0, 0, 1))
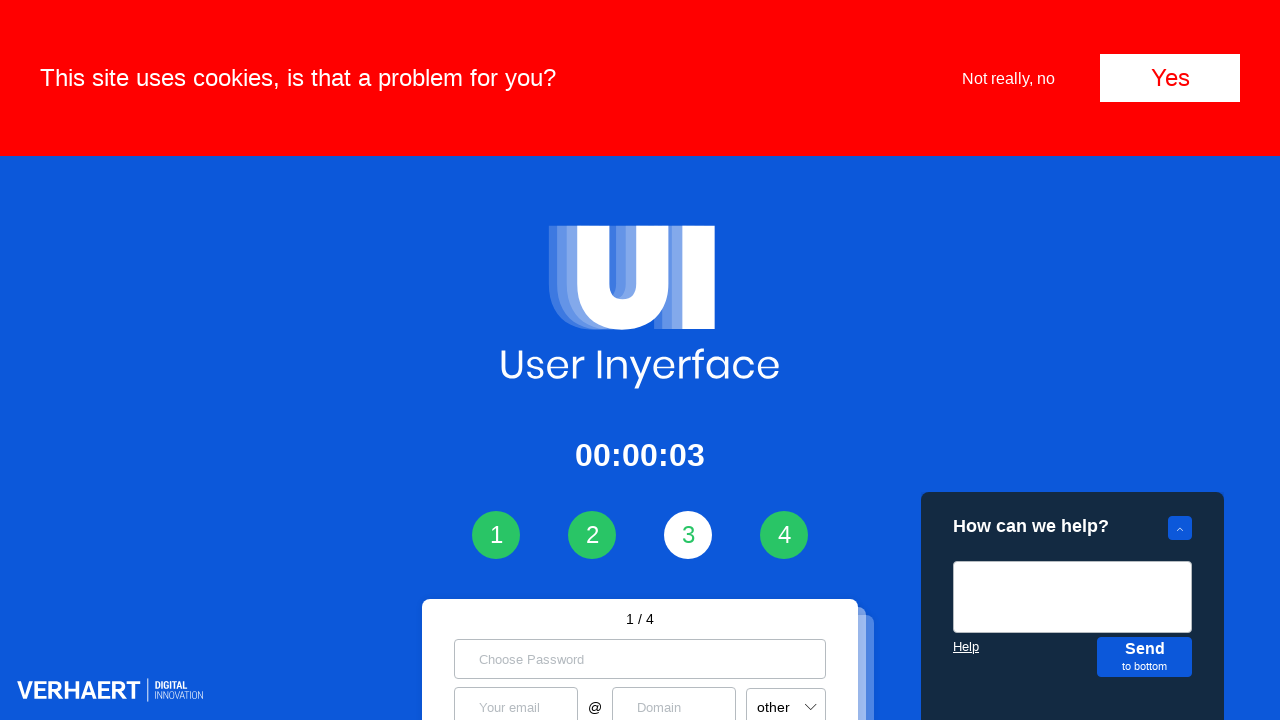

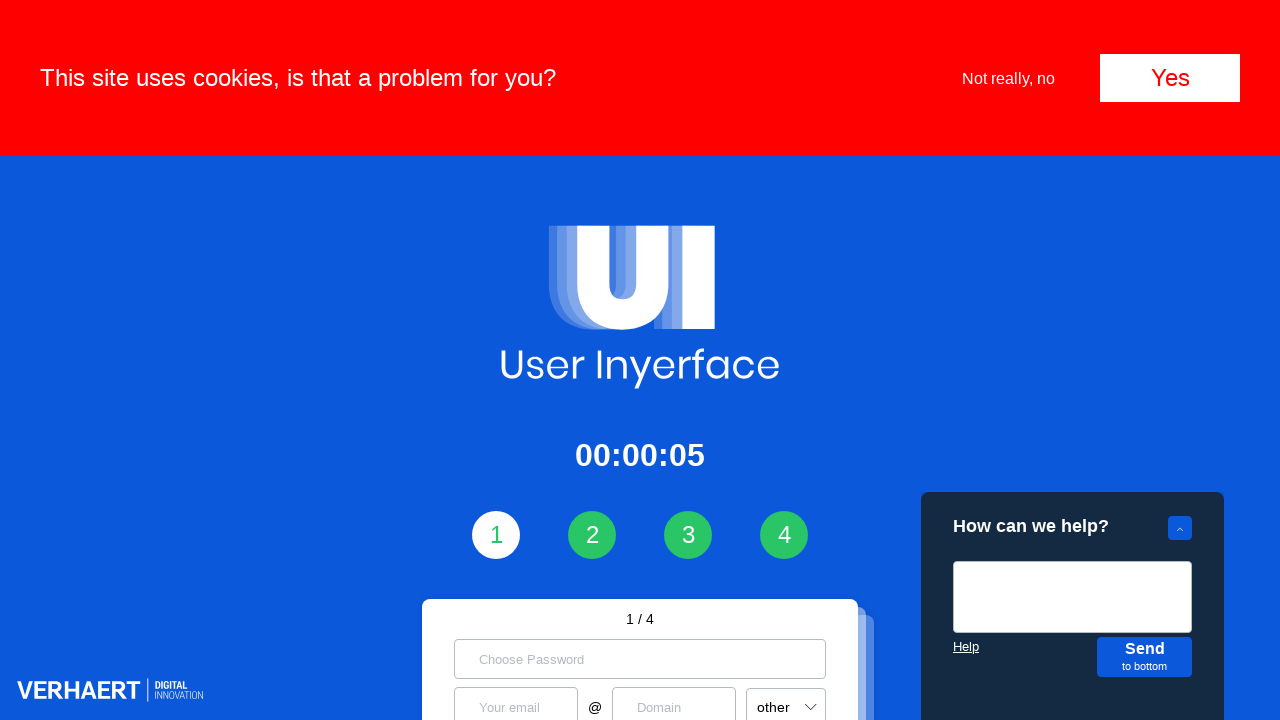